Navigates to Merriam-Webster website and verifies that links are present on the page

Starting URL: https://www.merriam-webster.com/

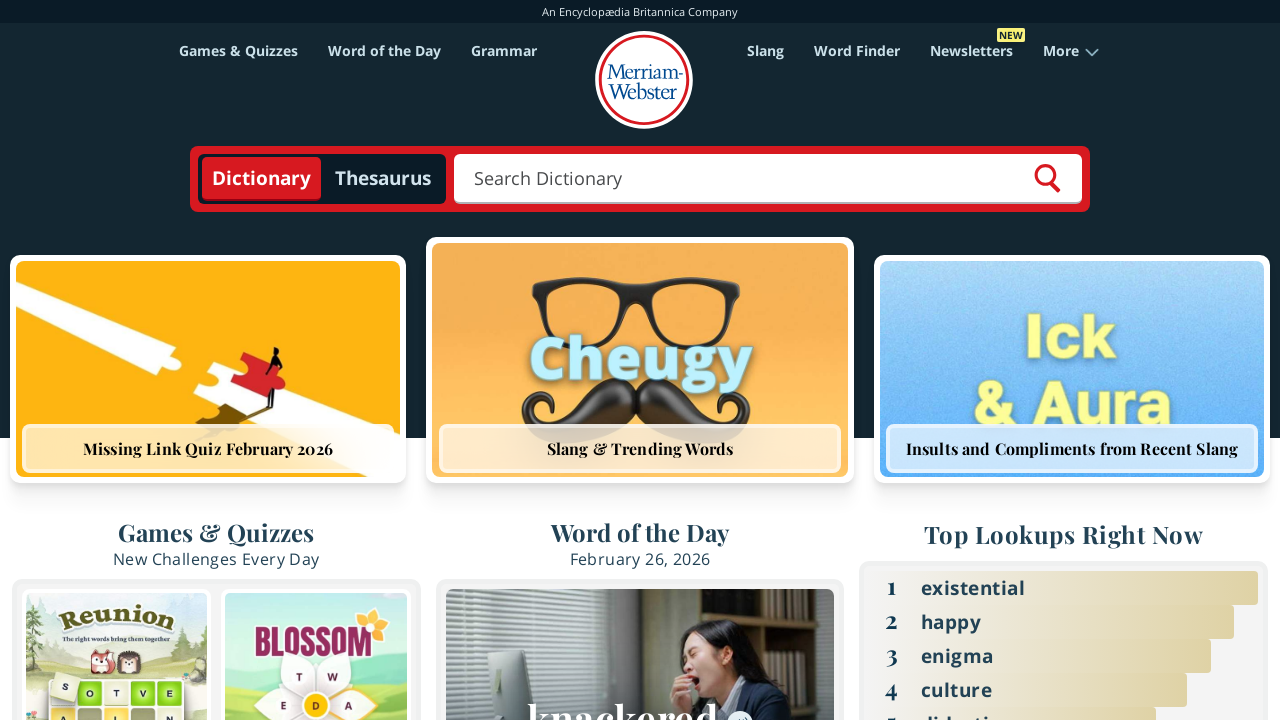

Navigated to Merriam-Webster website
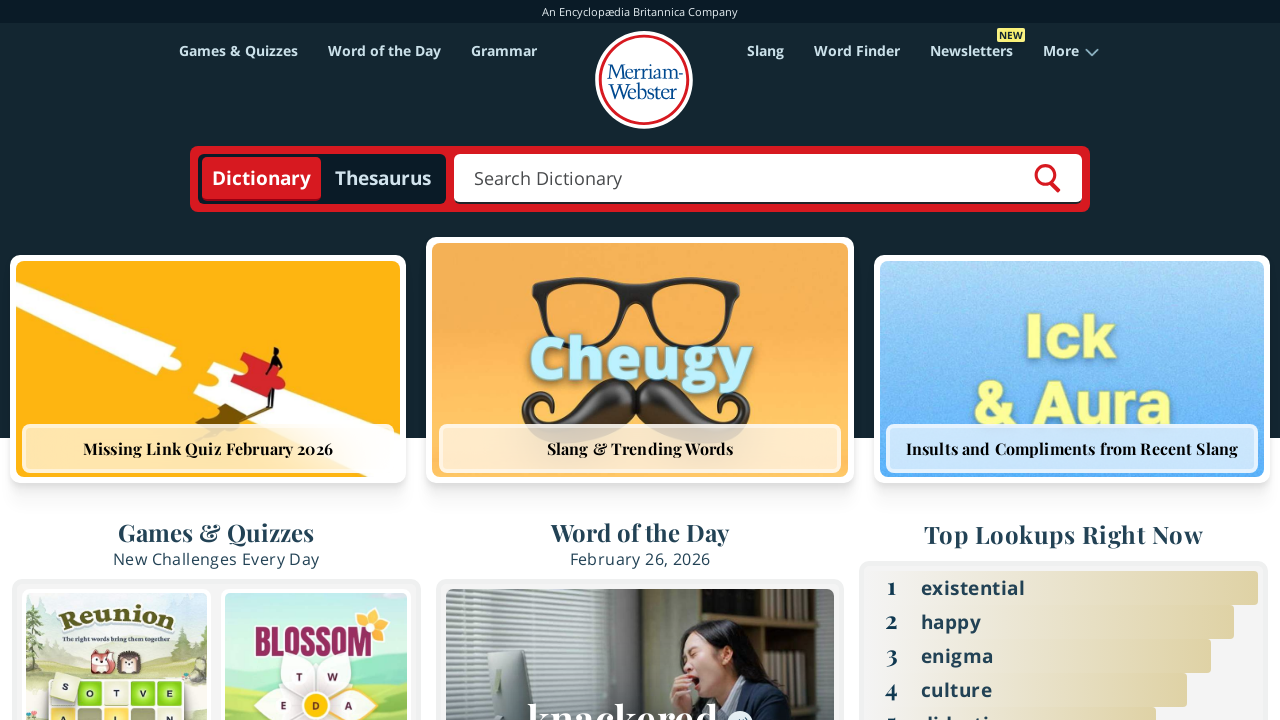

Waited for links to be present on the page
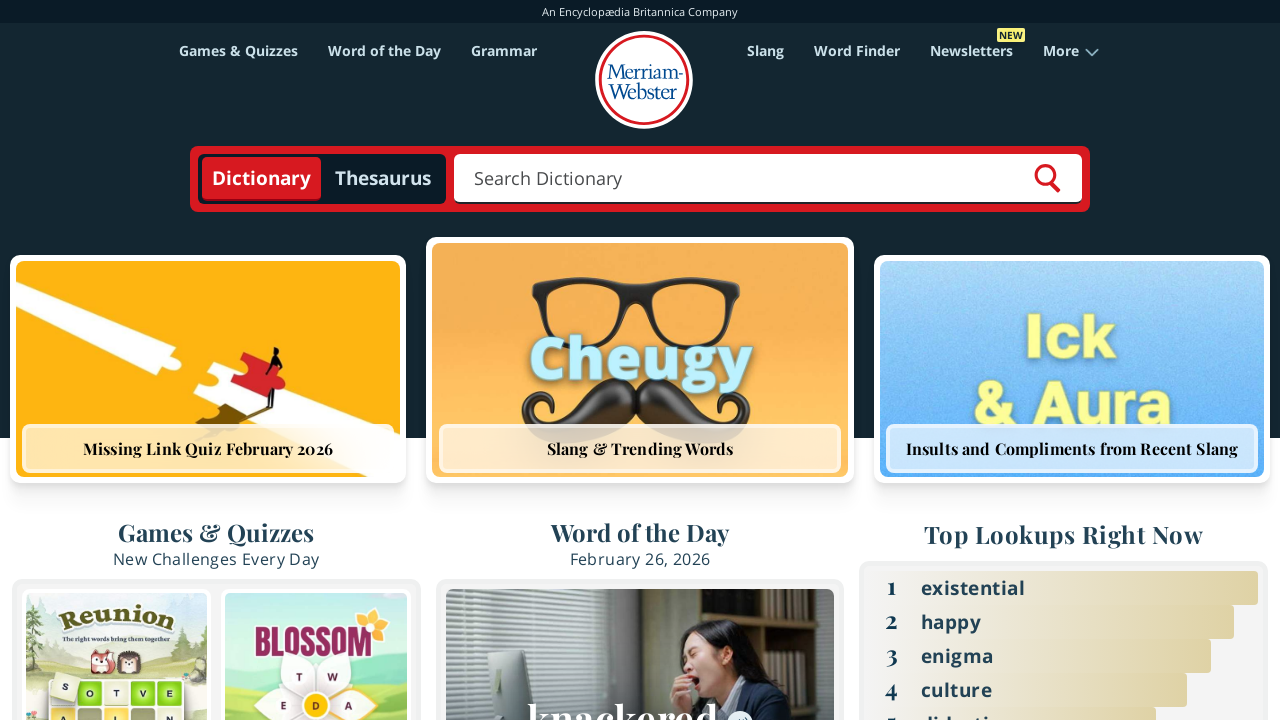

Retrieved all links from the page body
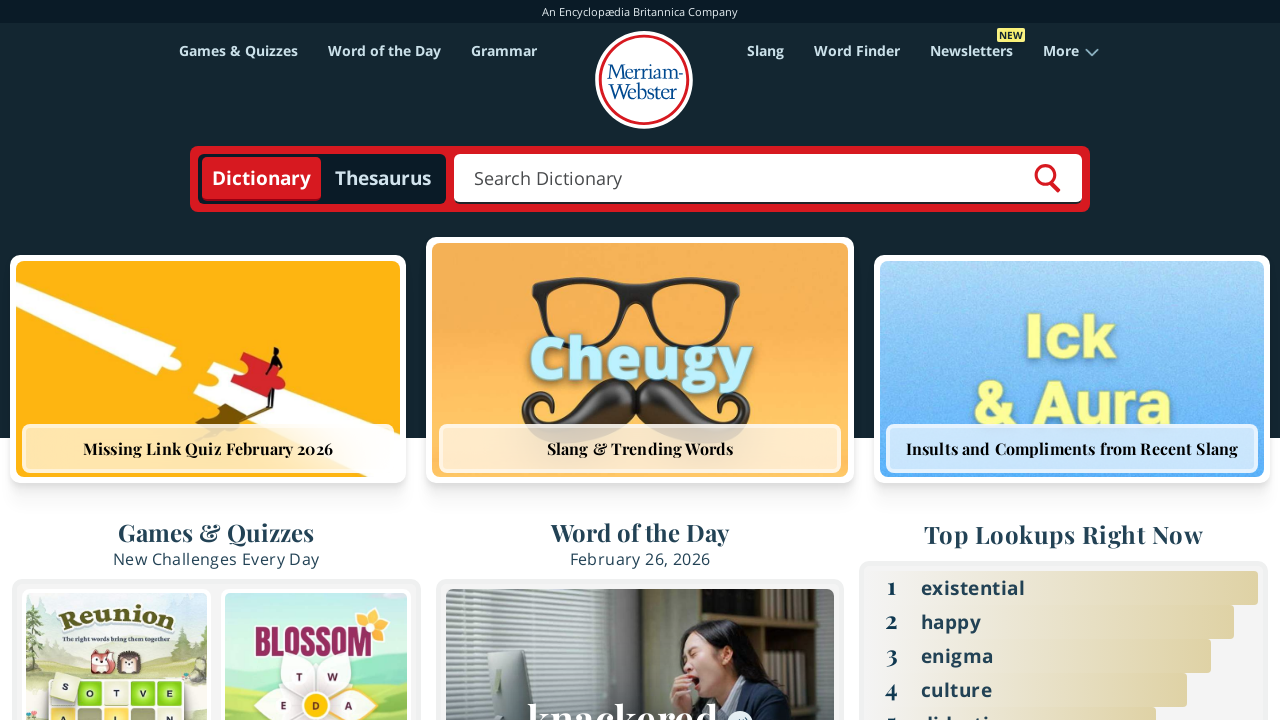

Verified that links are present on the page - found 241 links
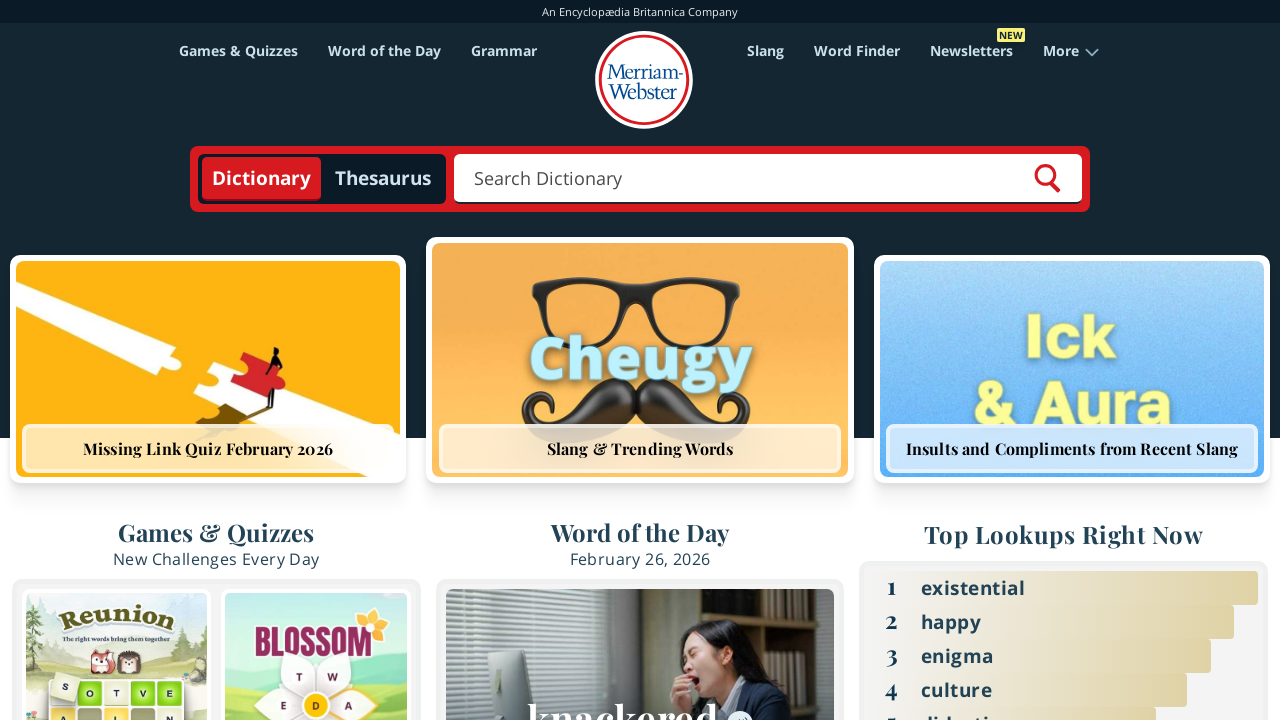

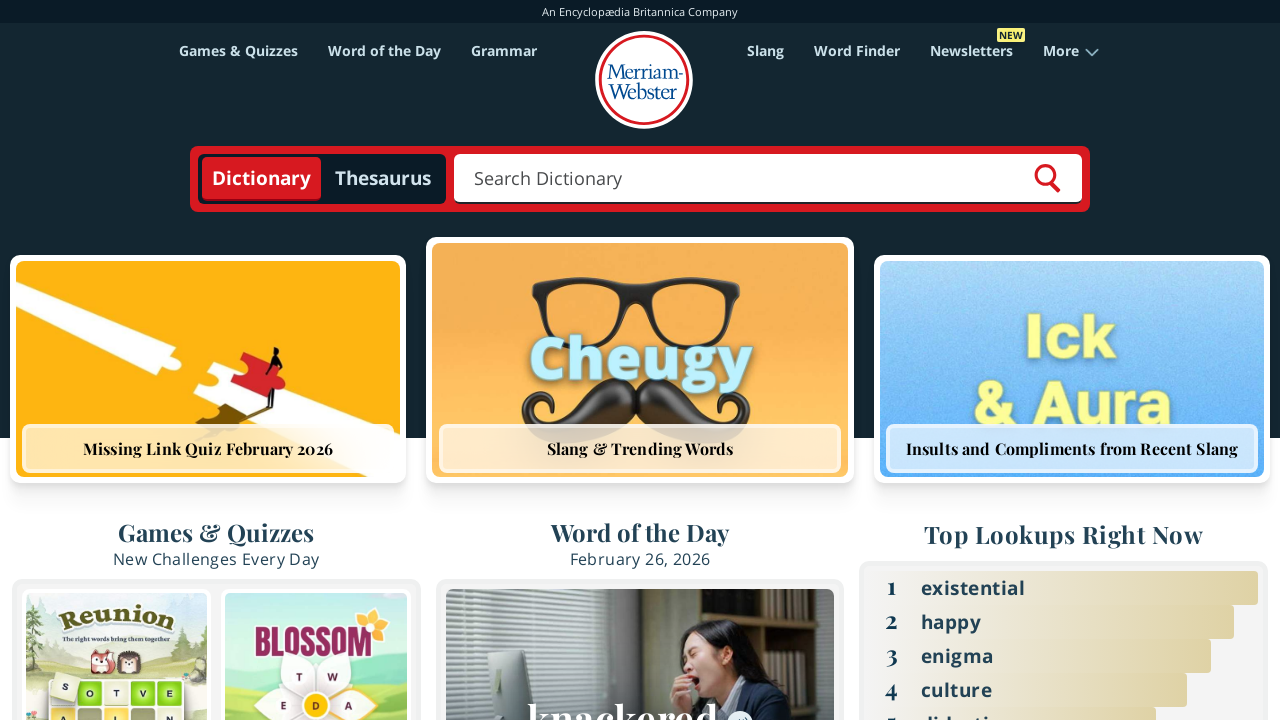